Opens the UltimateQA website without any special browser configurations

Starting URL: https://ultimateqa.com/

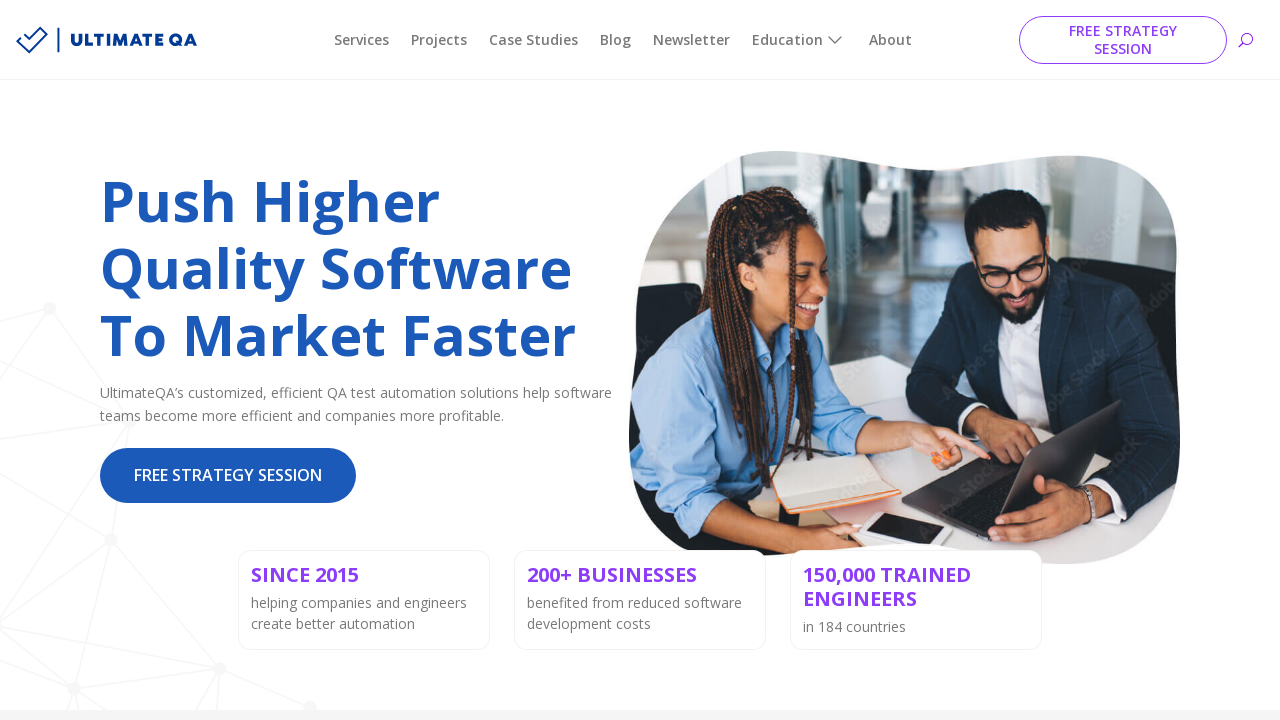

Navigated to UltimateQA website without special browser configurations
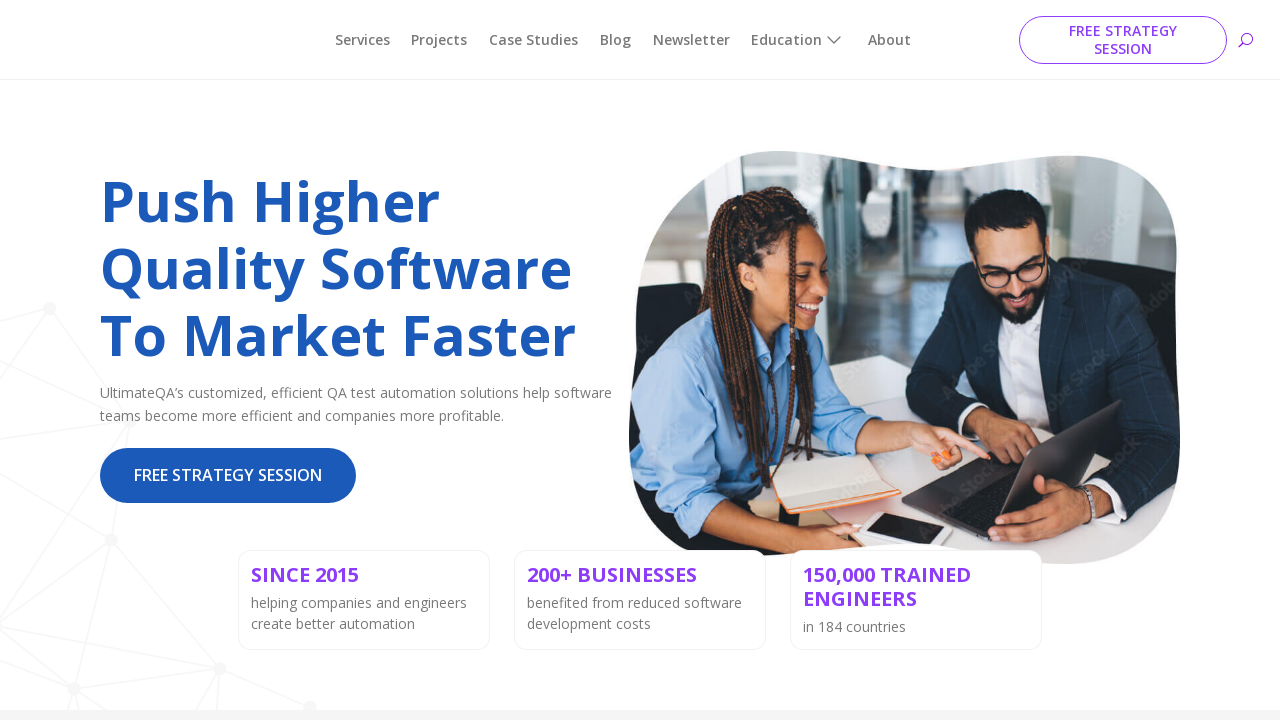

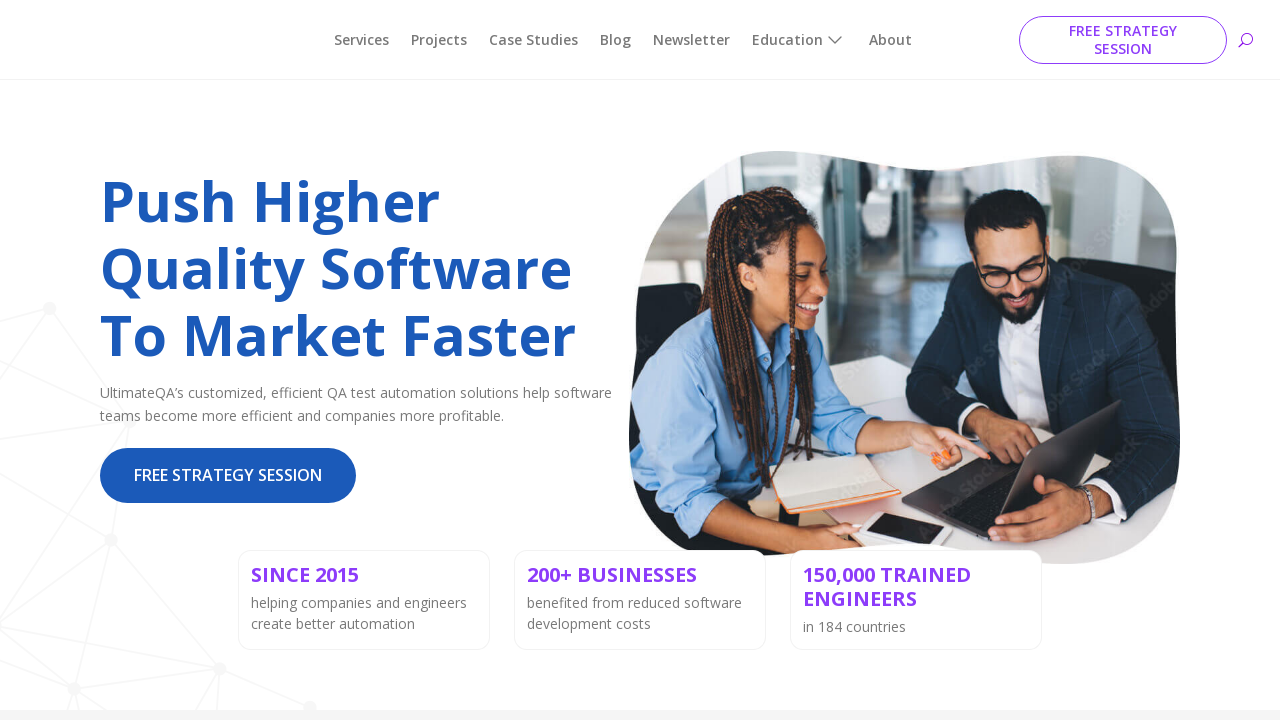